Tests color picker by setting a color value

Starting URL: https://bonigarcia.dev/selenium-webdriver-java/web-form.html

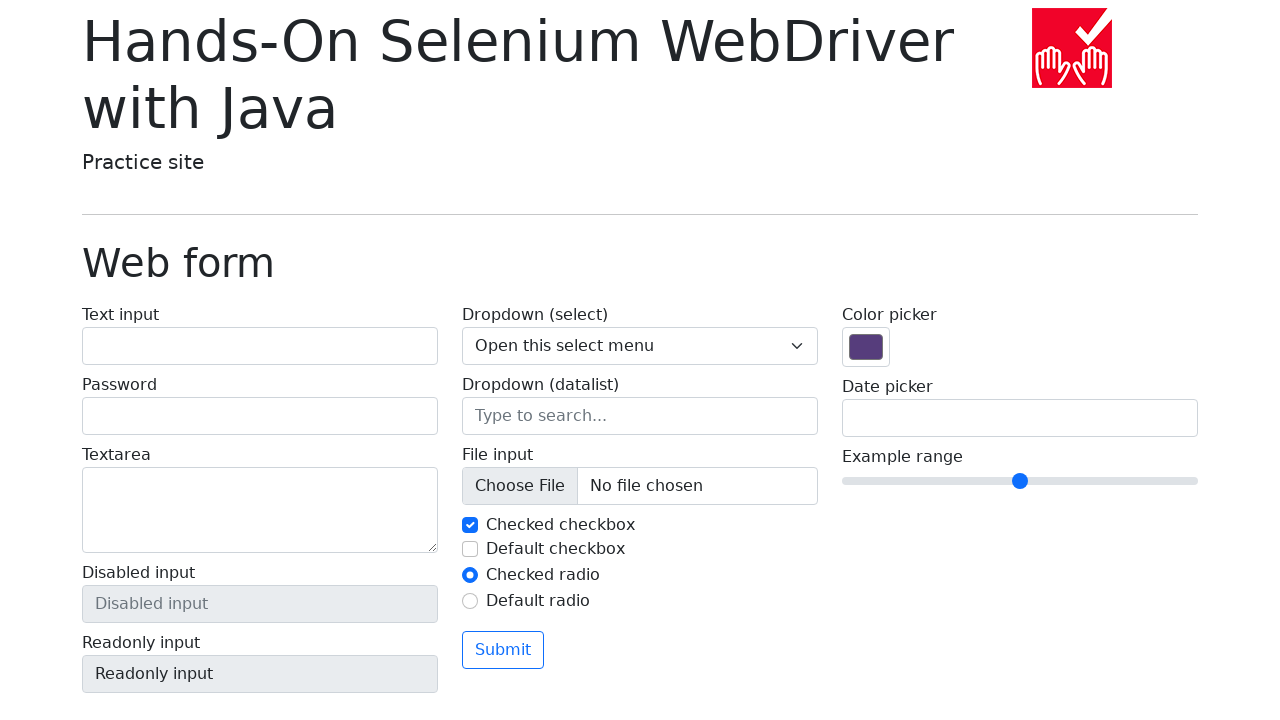

Filled color picker input with #ff0099 on input[name='my-colors']
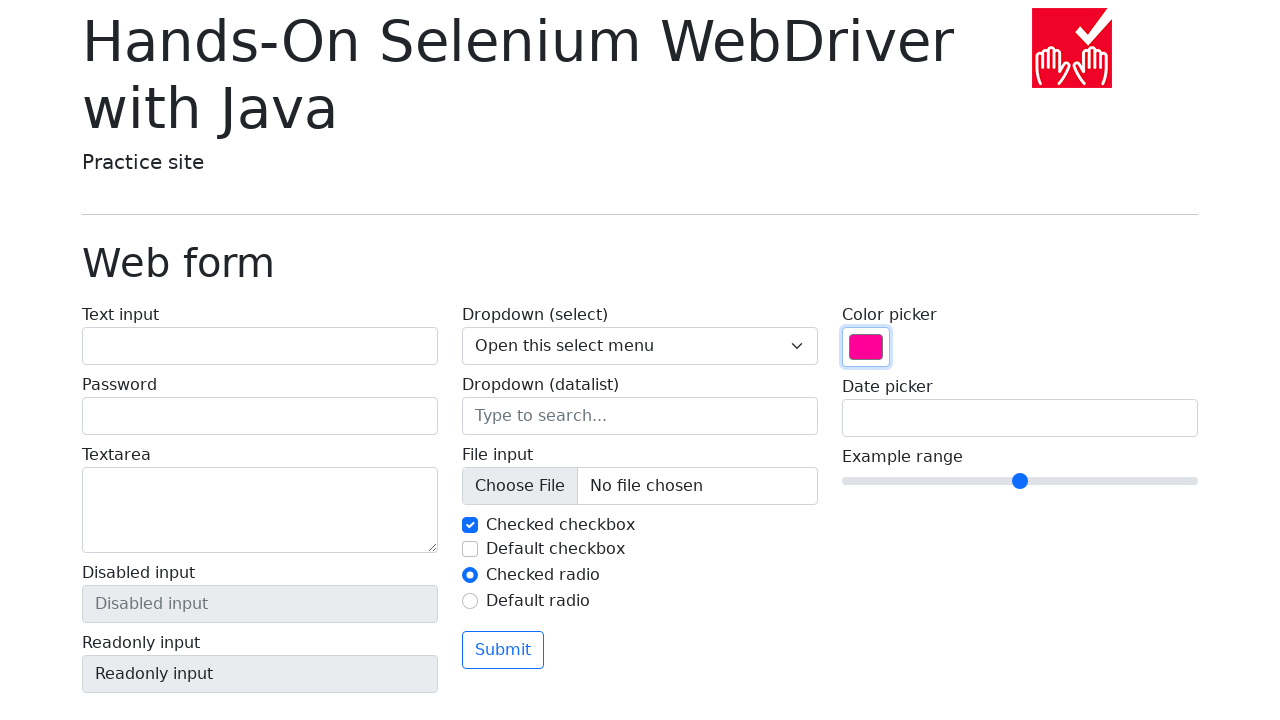

Verified color picker value is #ff0099
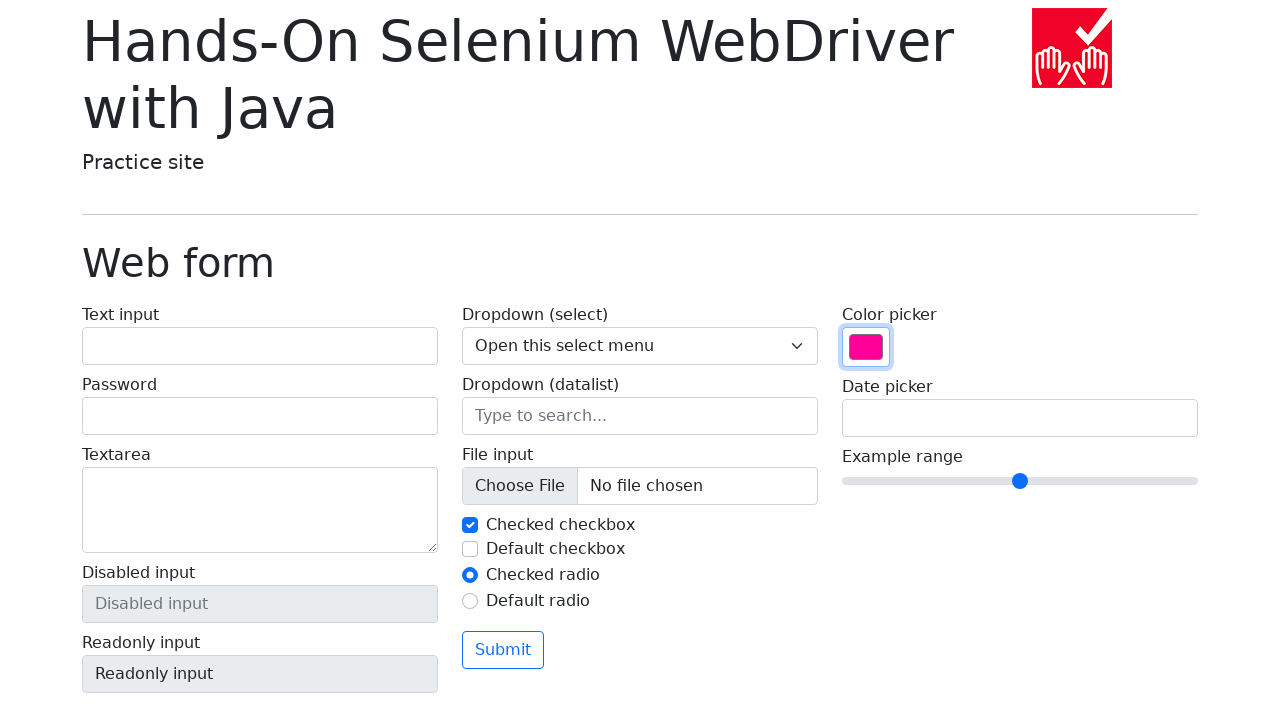

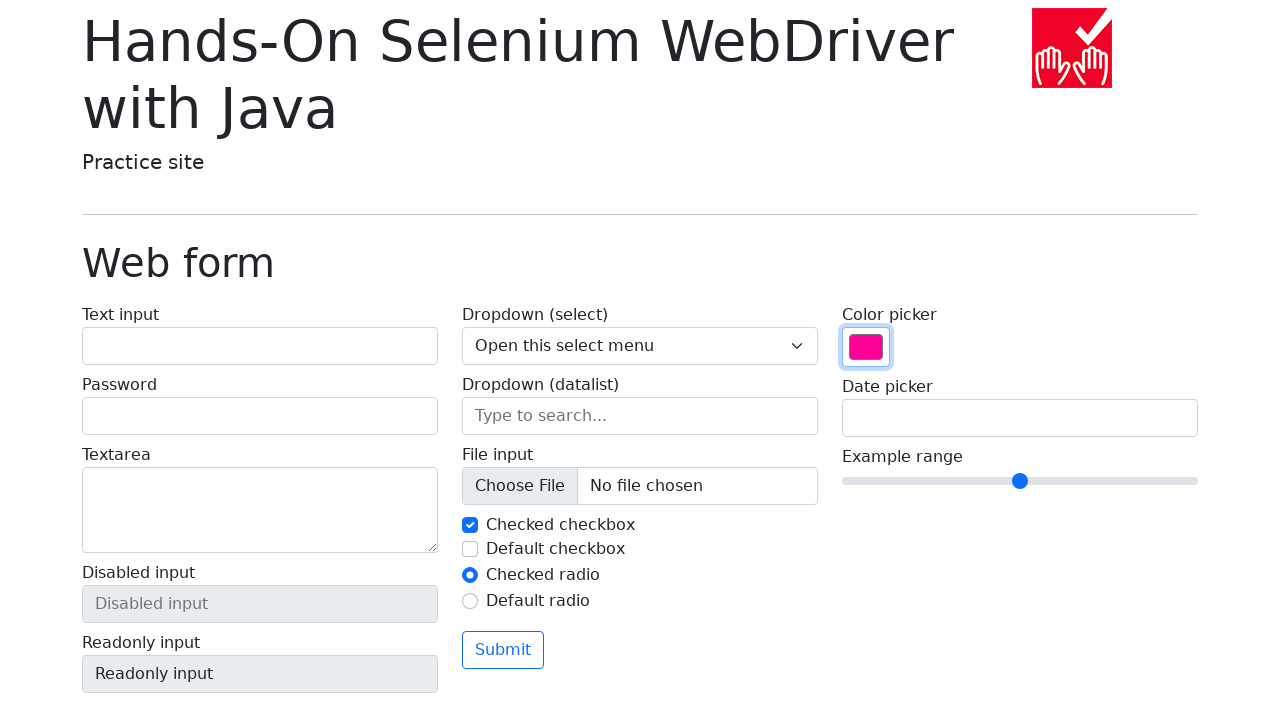